Navigates to a registration form, scrolls down to the payment section, and selects the credit card payment option radio button

Starting URL: https://www.chabadpotomac.com/templates/articlecco_cdo/aid/4923760/jewish/Register-Online.htm

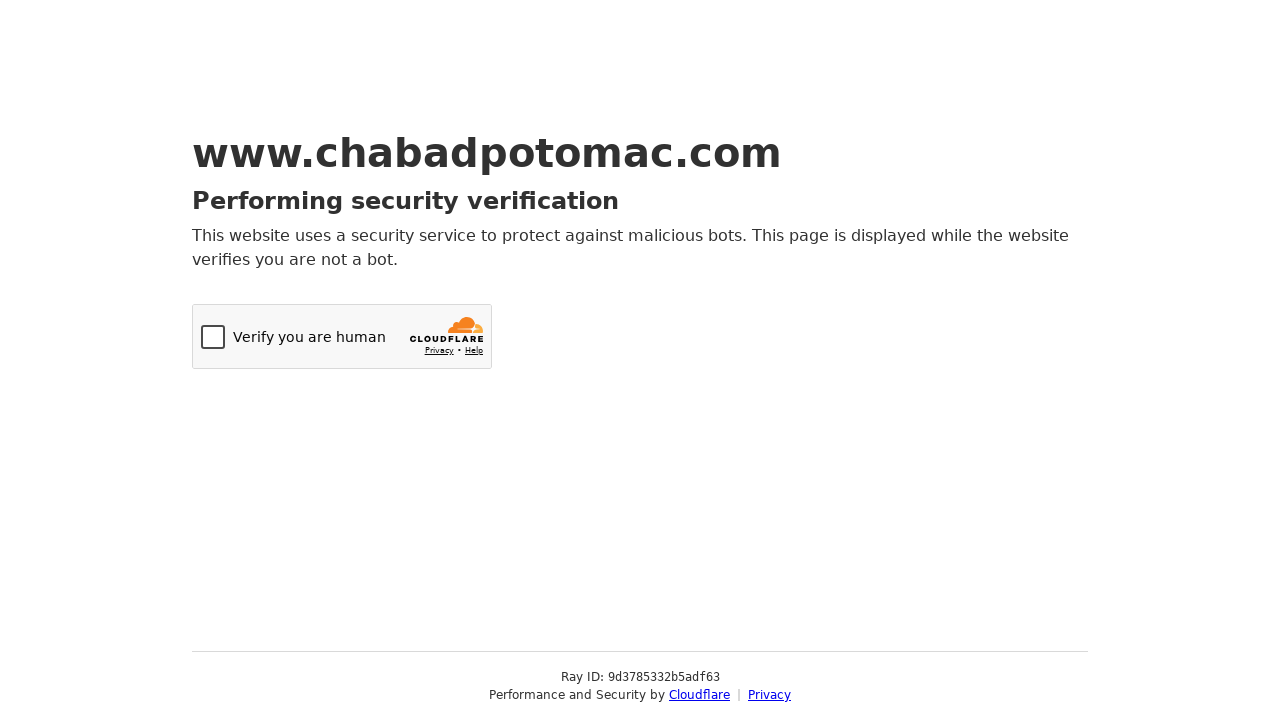

Navigated to registration form page
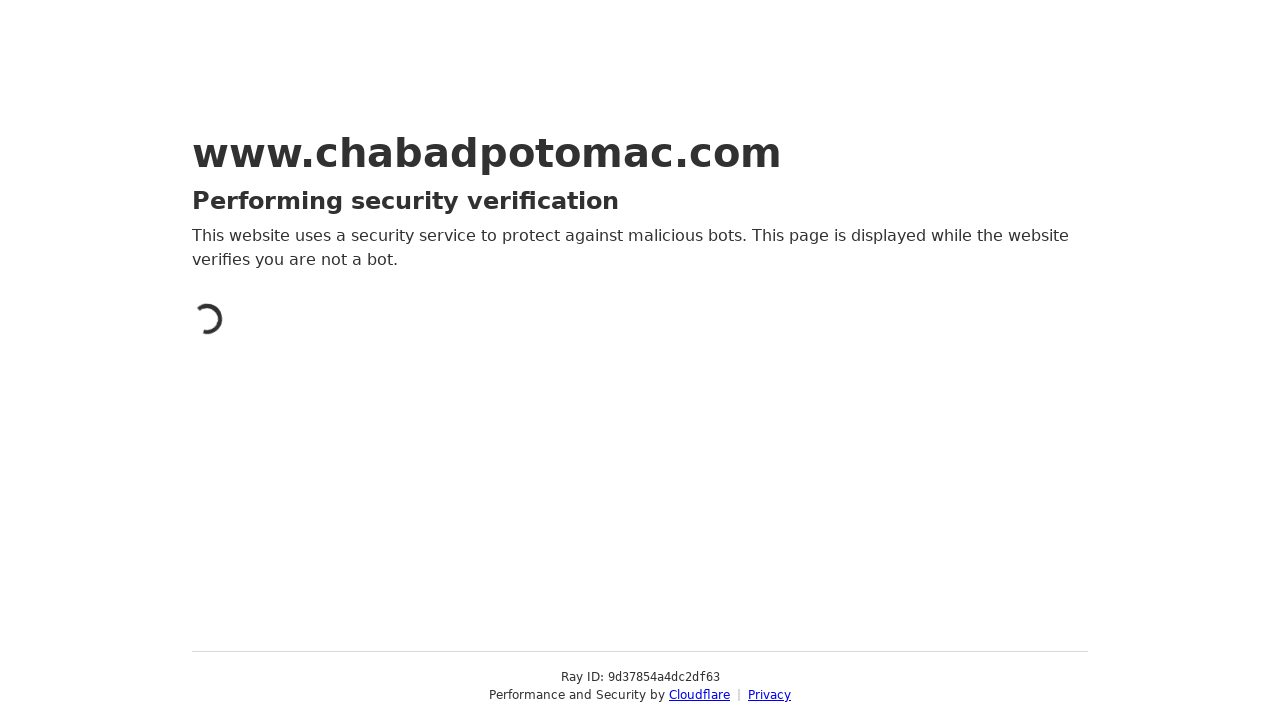

Scrolled down 1700px to reach payment section
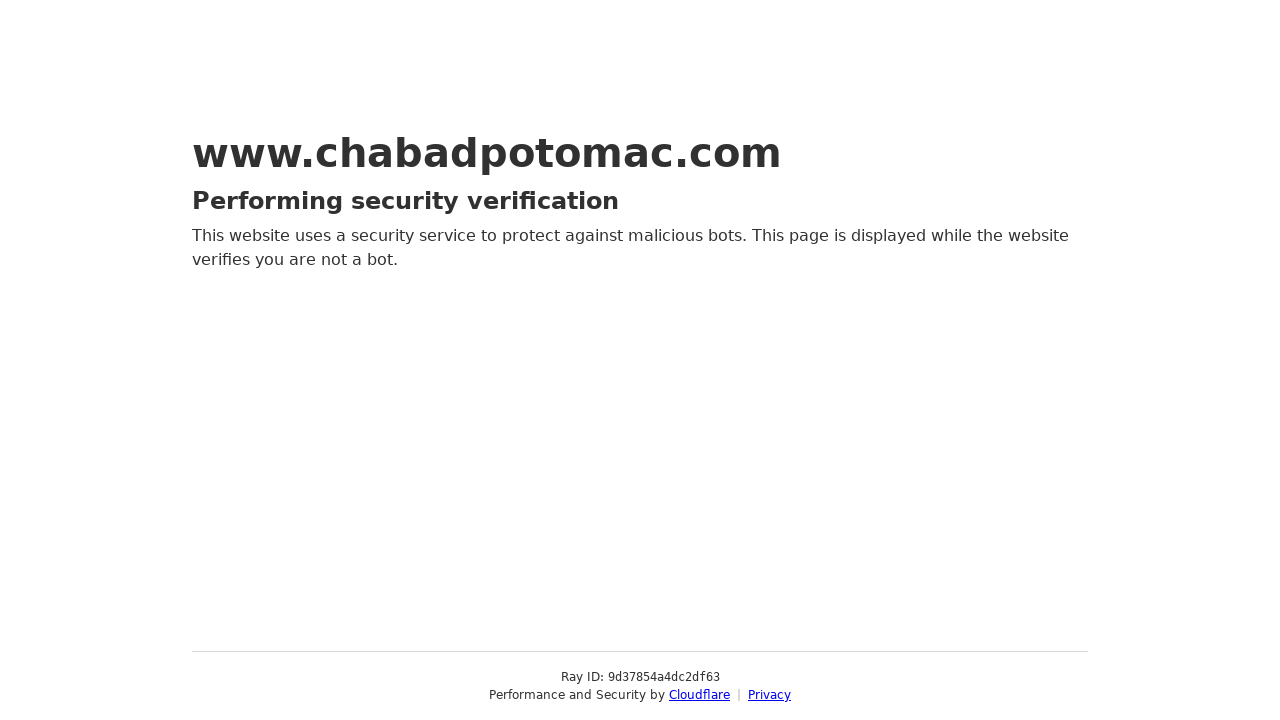

Located credit card radio button element
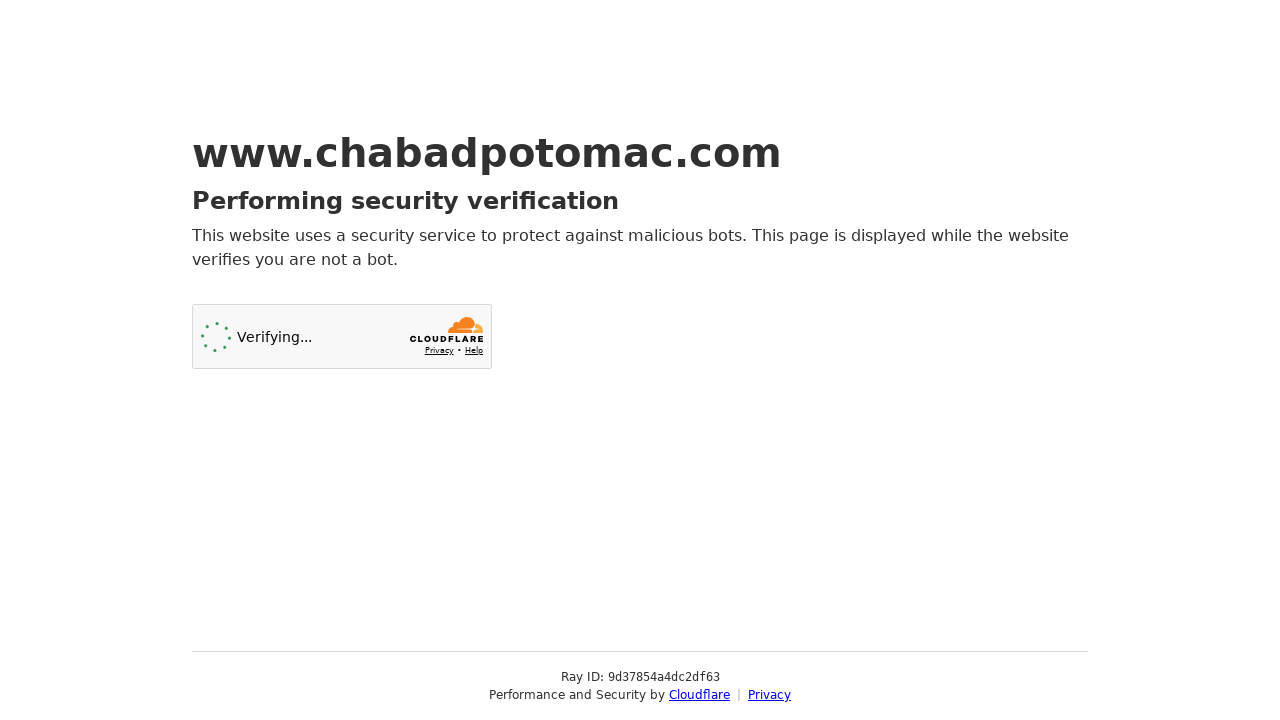

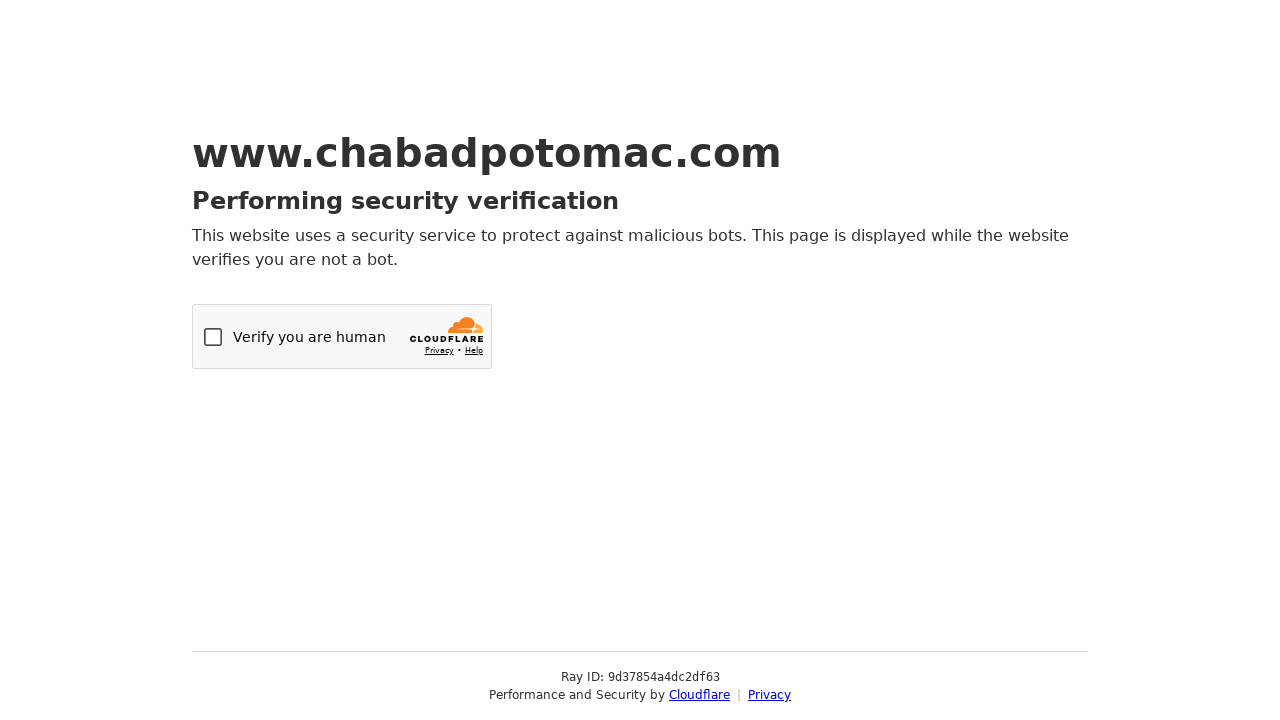